Launches the Purplle beauty e-commerce website and verifies the page loads successfully

Starting URL: https://www.purplle.com/

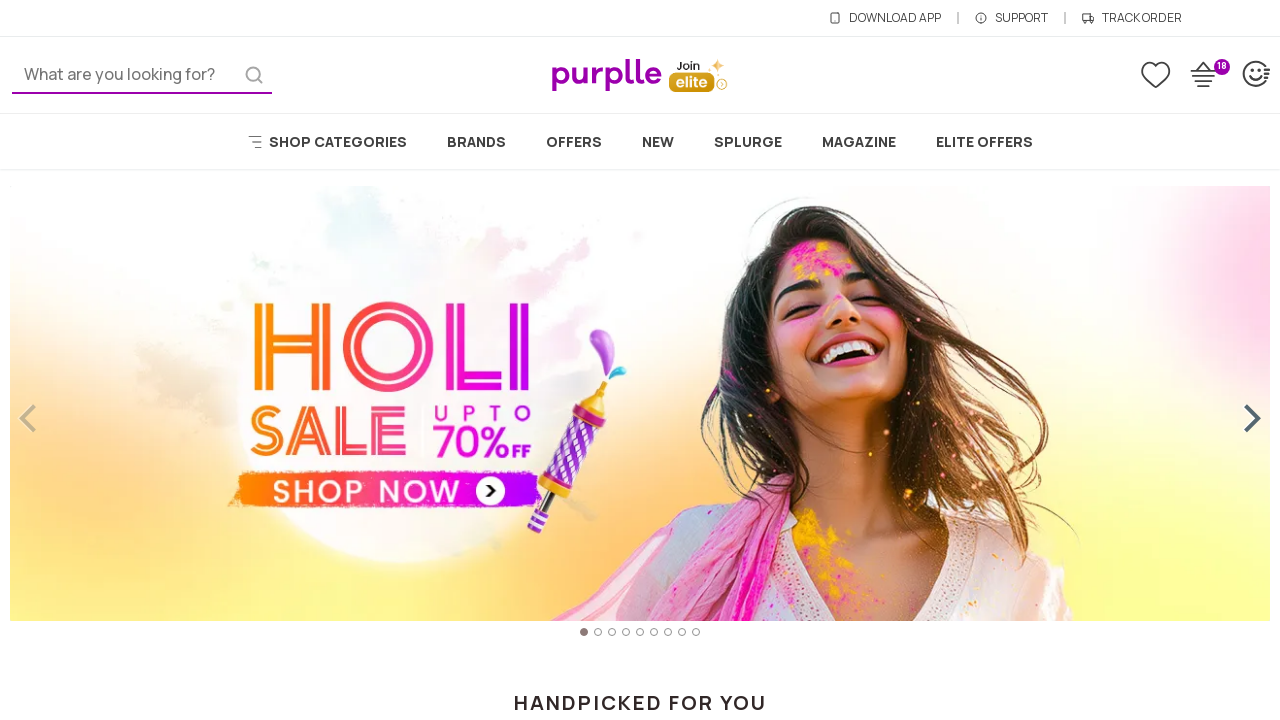

Waited for page DOM to be fully loaded
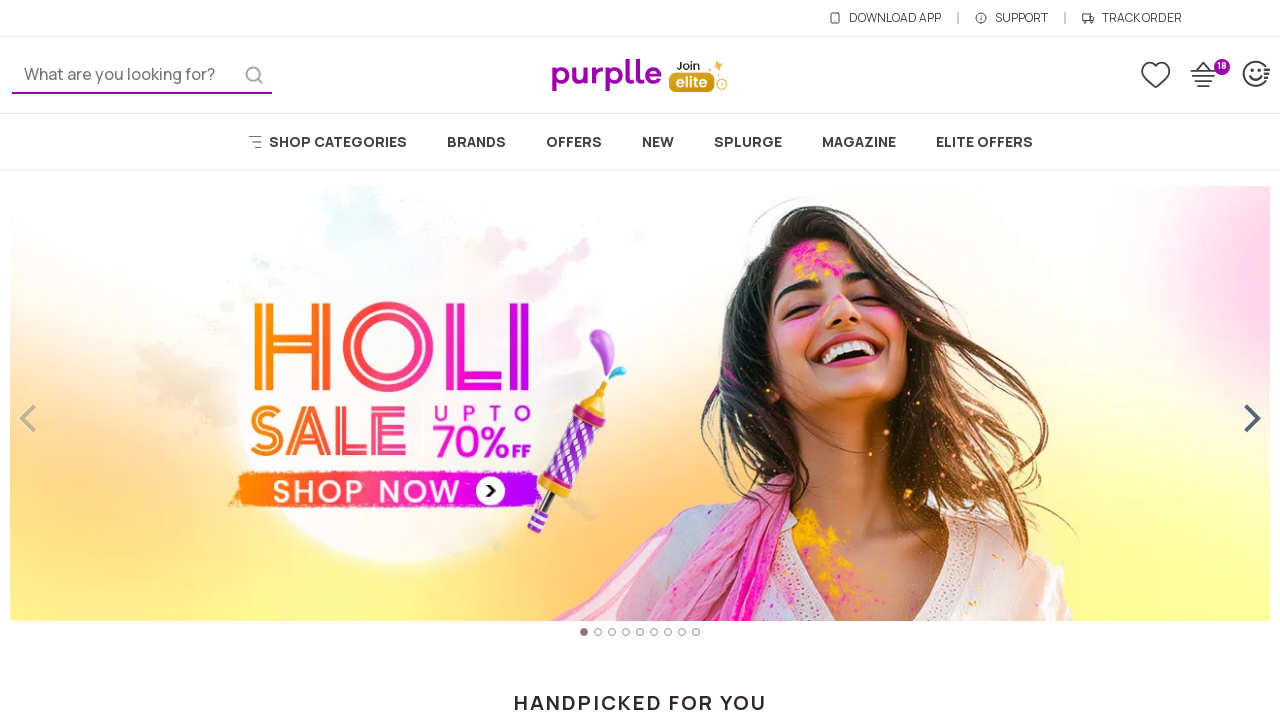

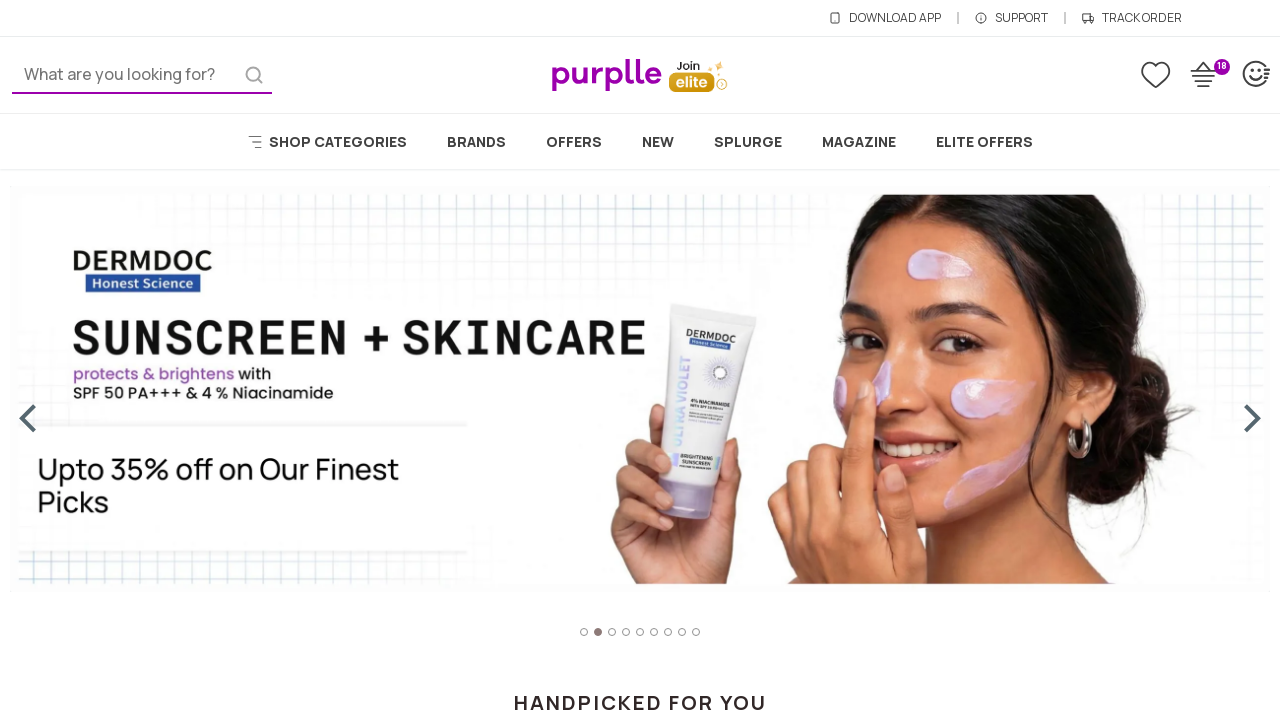